Tests asynchronous image loading by waiting for a "Done!" text to appear on the page, then verifies the award image element is present.

Starting URL: https://bonigarcia.dev/selenium-webdriver-java/loading-images.html

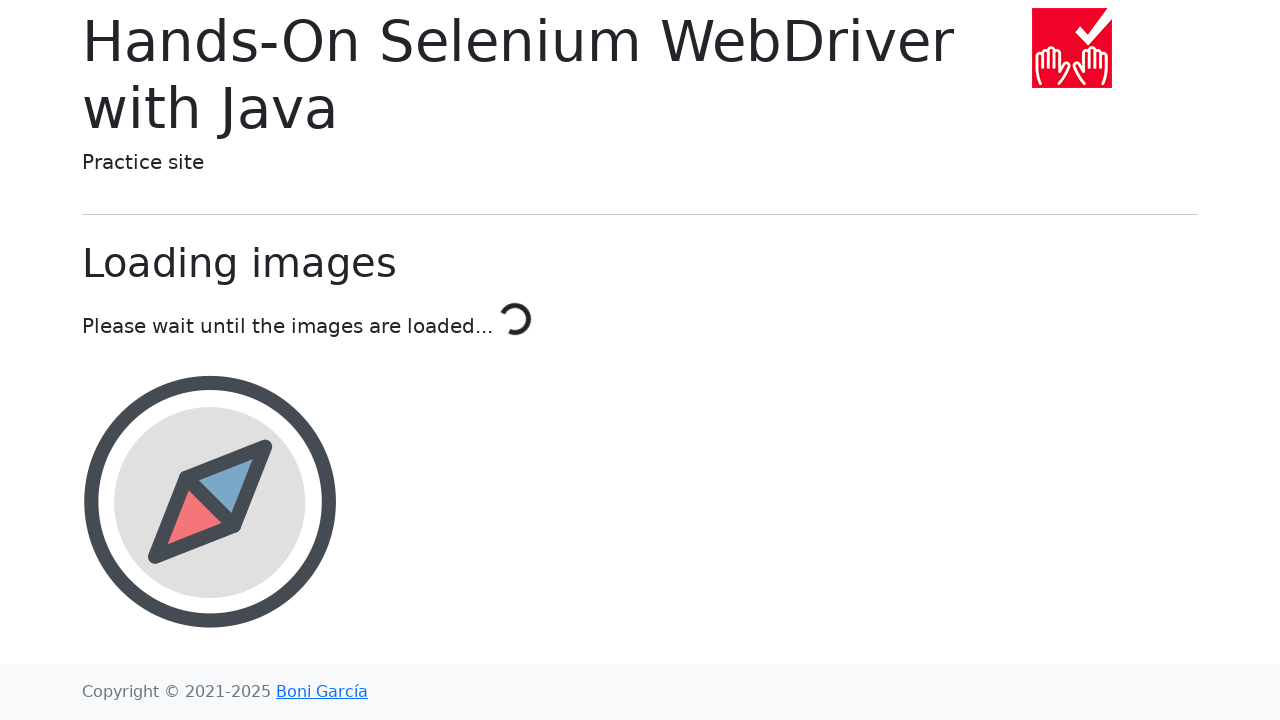

Waited for loading text to change to 'Done!'
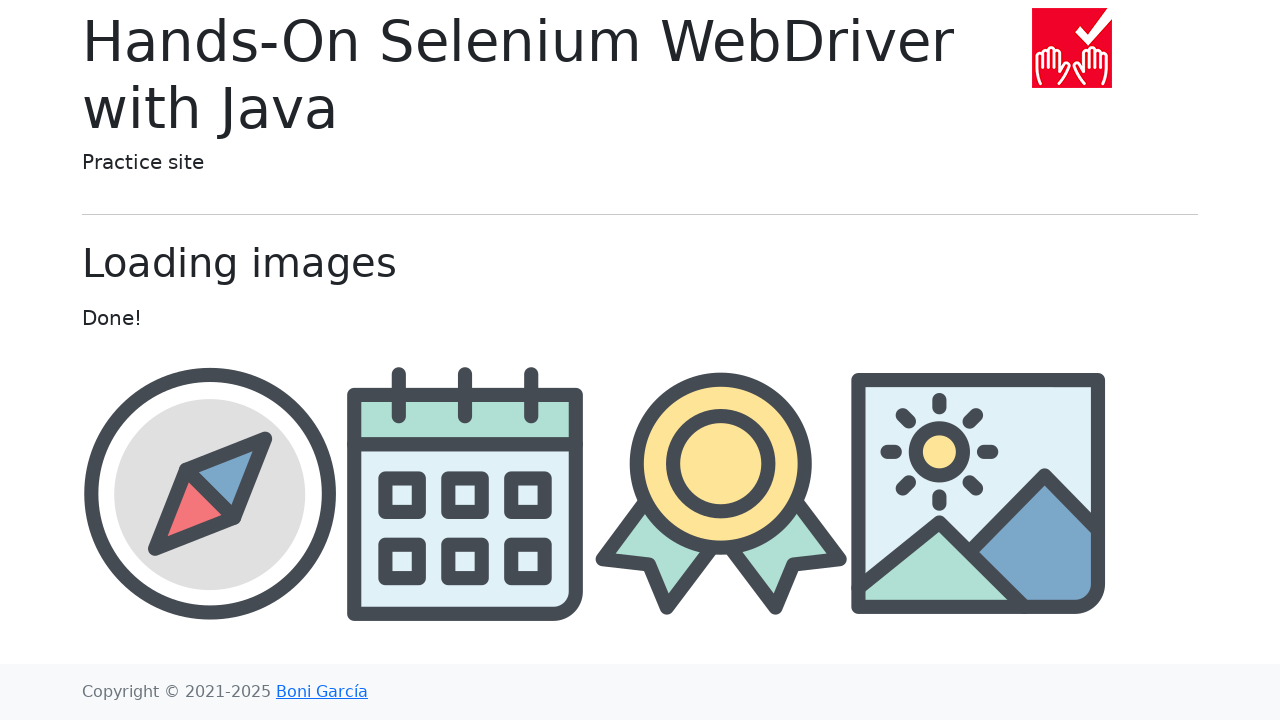

Located award image element
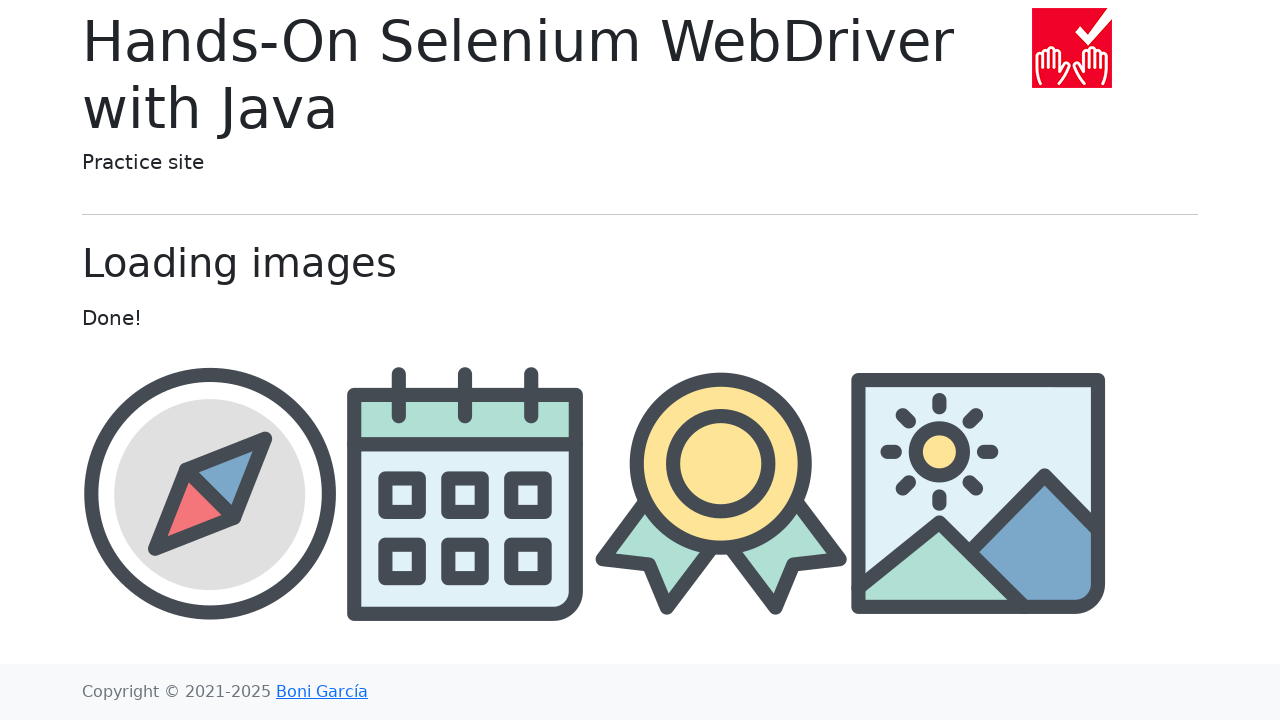

Award image element became visible
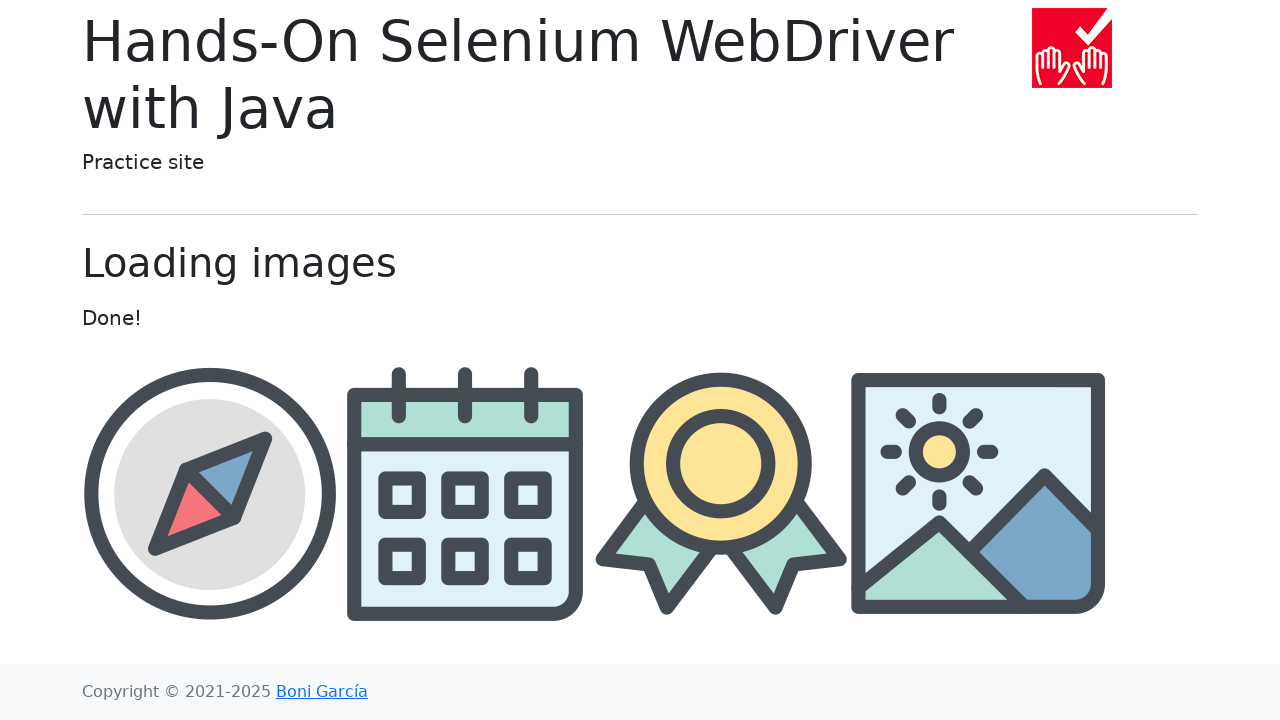

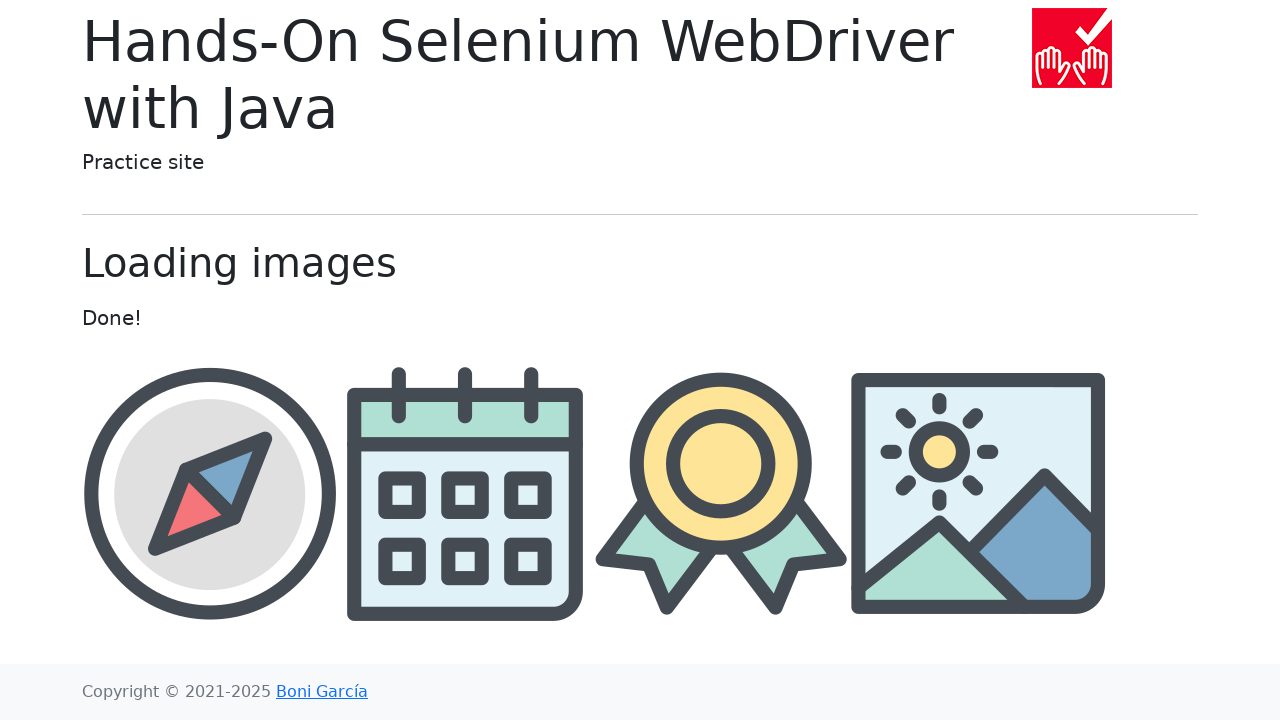